Tests drag and drop functionality by dragging an element and dropping it onto a target droppable area within an iframe on the jQuery UI demo page

Starting URL: https://jqueryui.com/droppable/

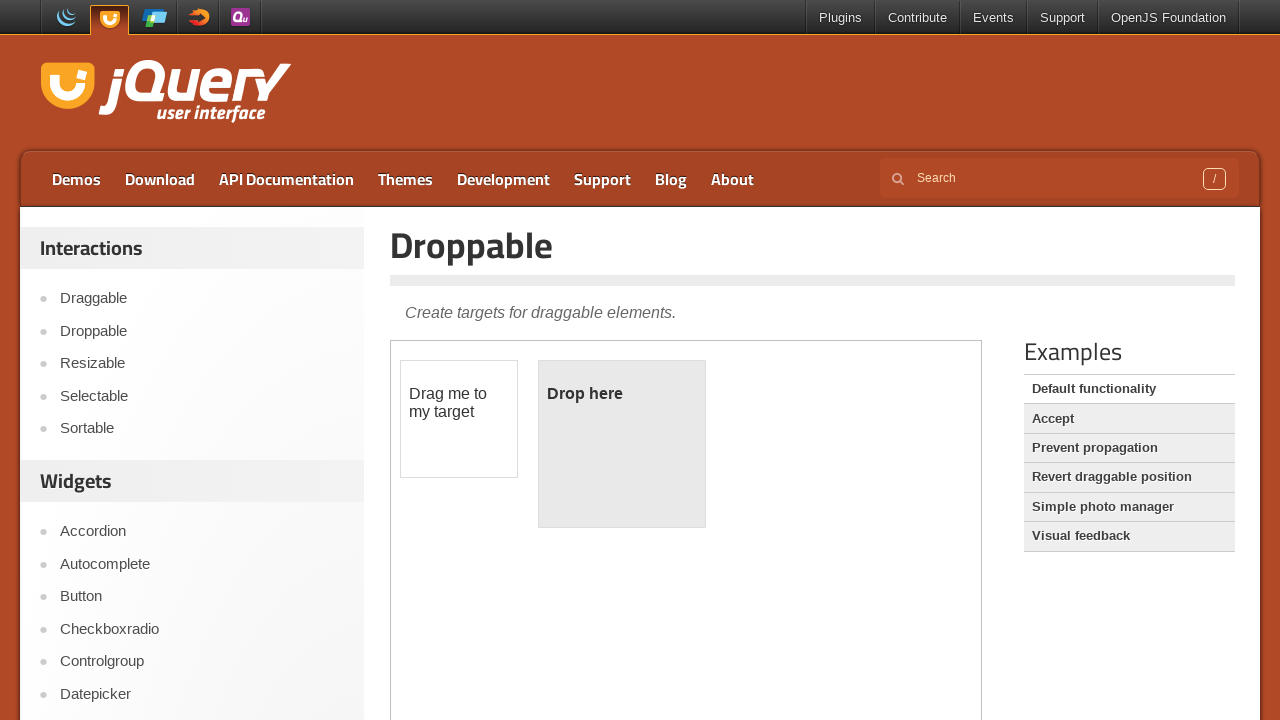

Located the iframe containing the drag and drop demo
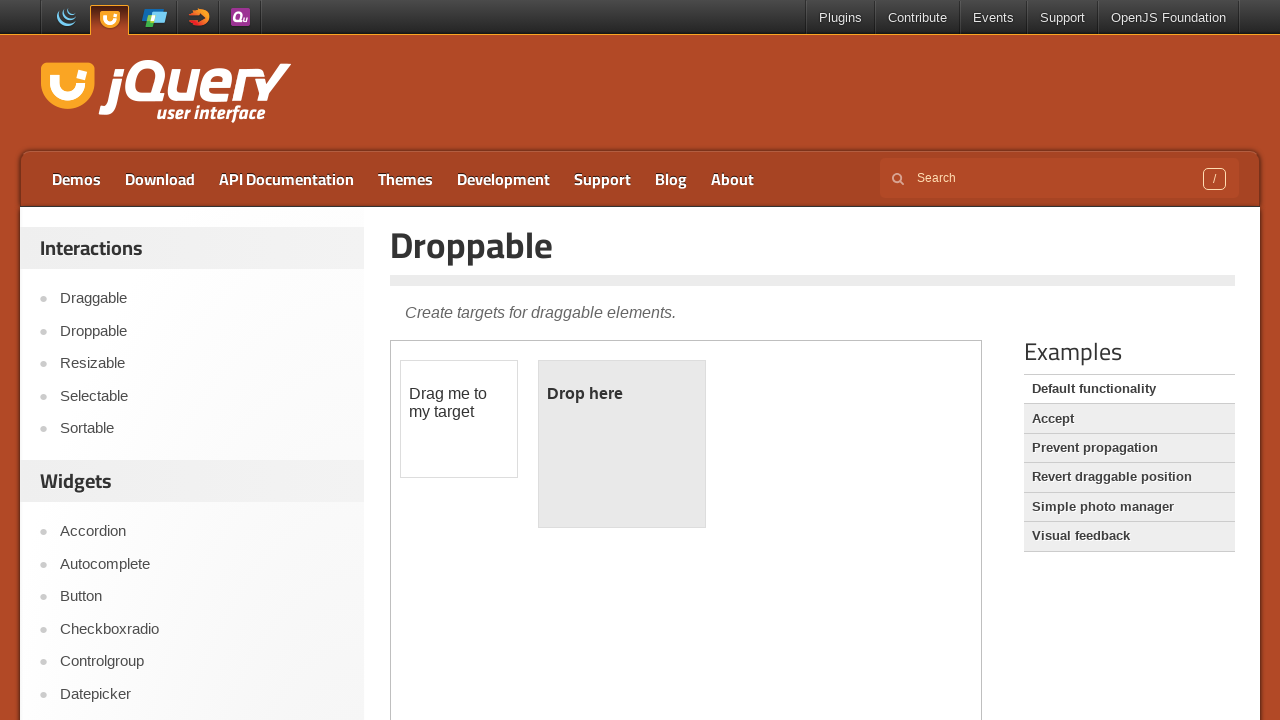

Located the draggable element with id 'draggable'
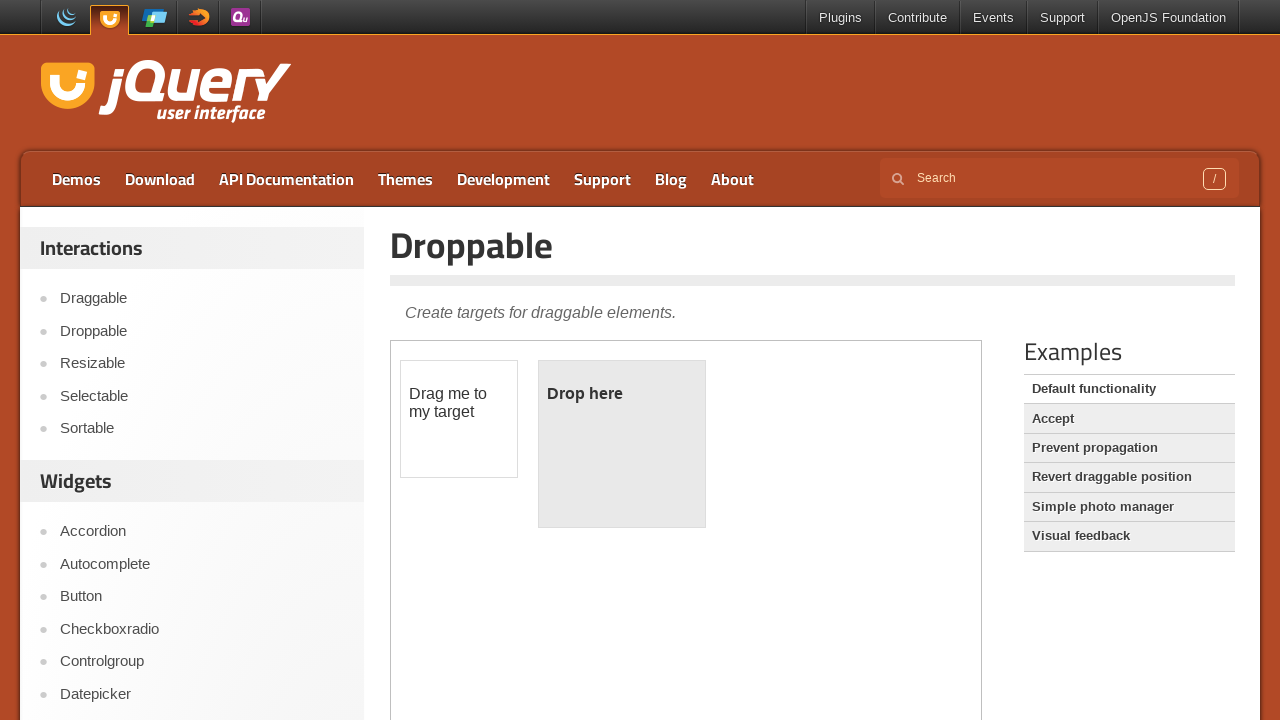

Located the droppable target element with id 'droppable'
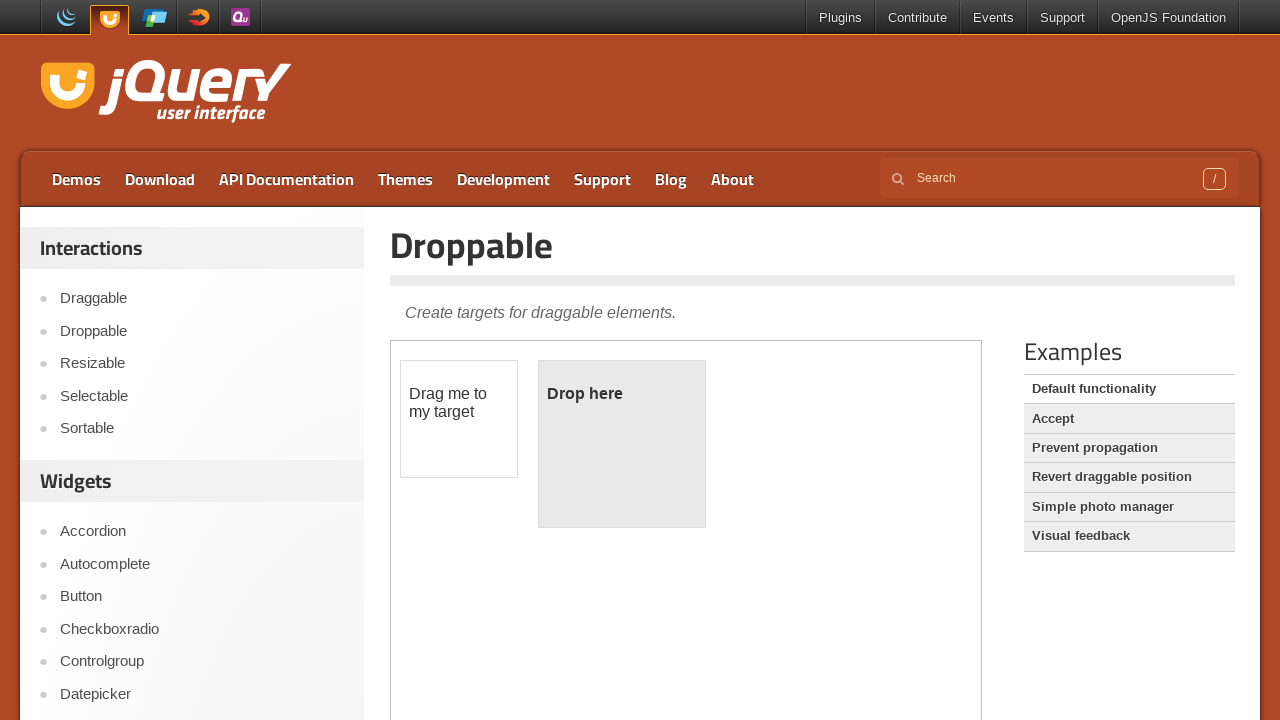

Draggable element became visible
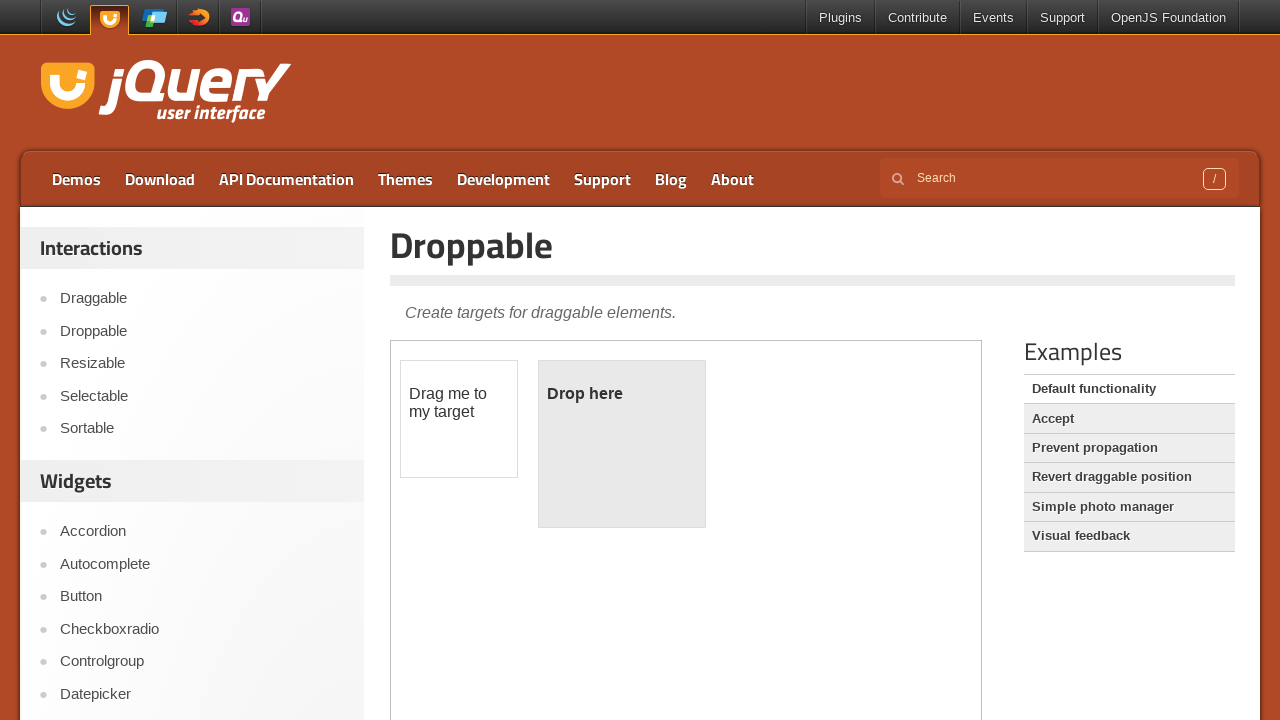

Droppable element became visible
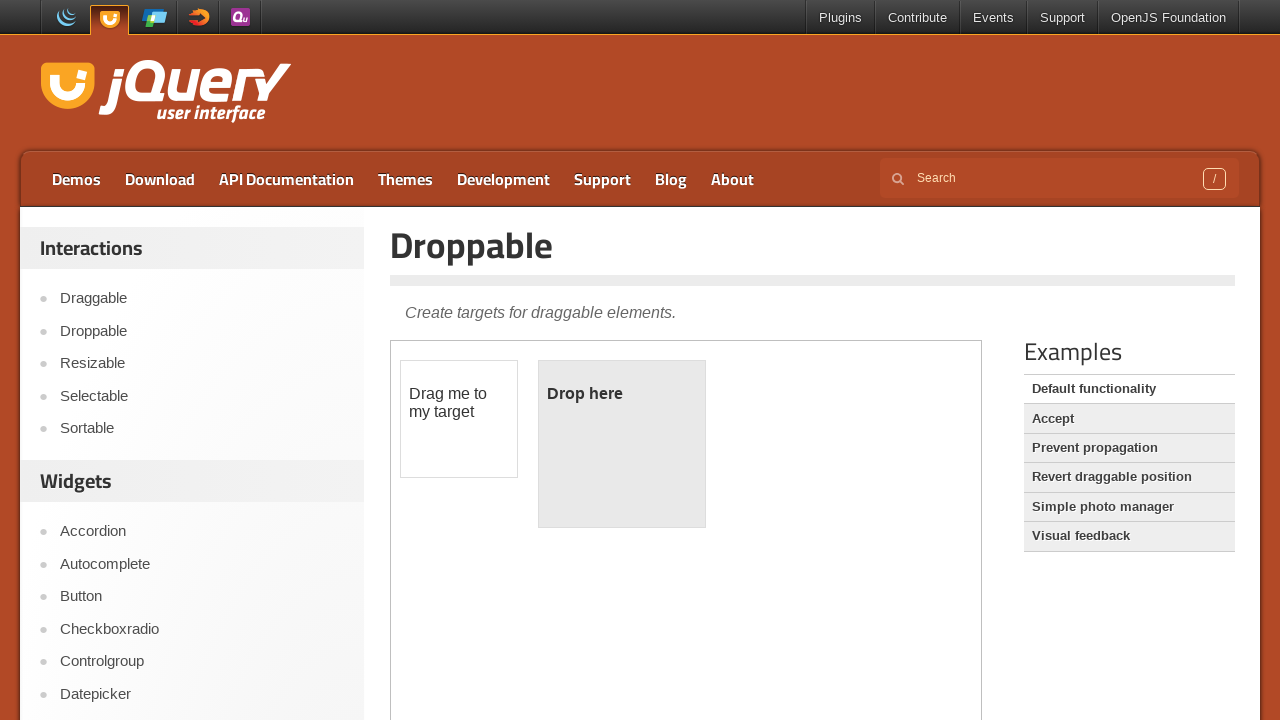

Dragged the draggable element onto the droppable target at (622, 444)
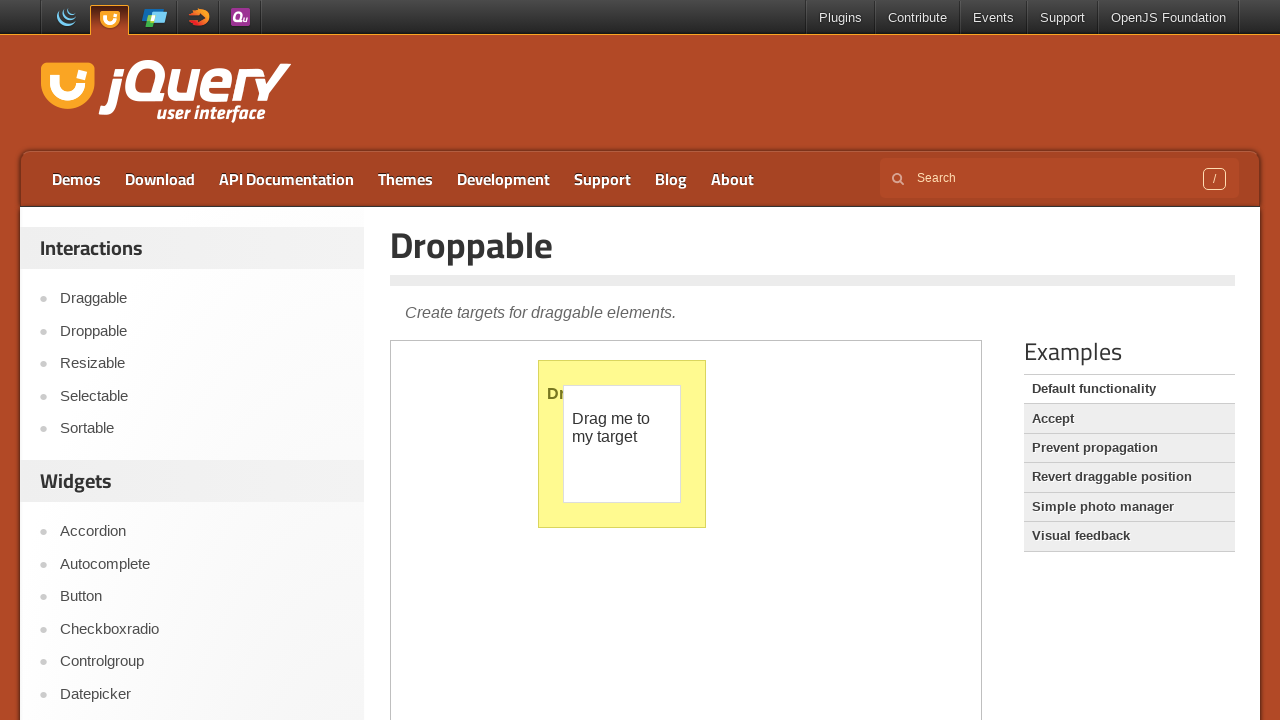

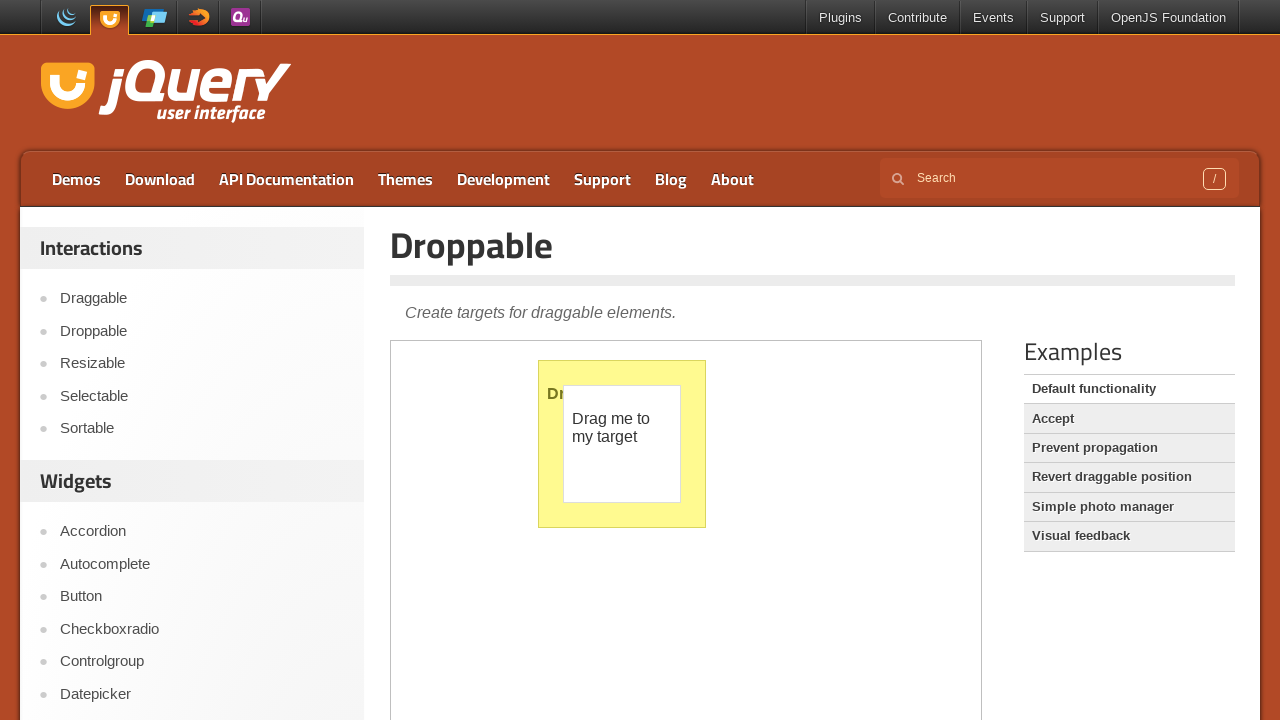